Tests radio button functionality on a practice form by checking if radio buttons are enabled, clicking on the second one, and verifying selection

Starting URL: https://demoqa.com/automation-practice-form

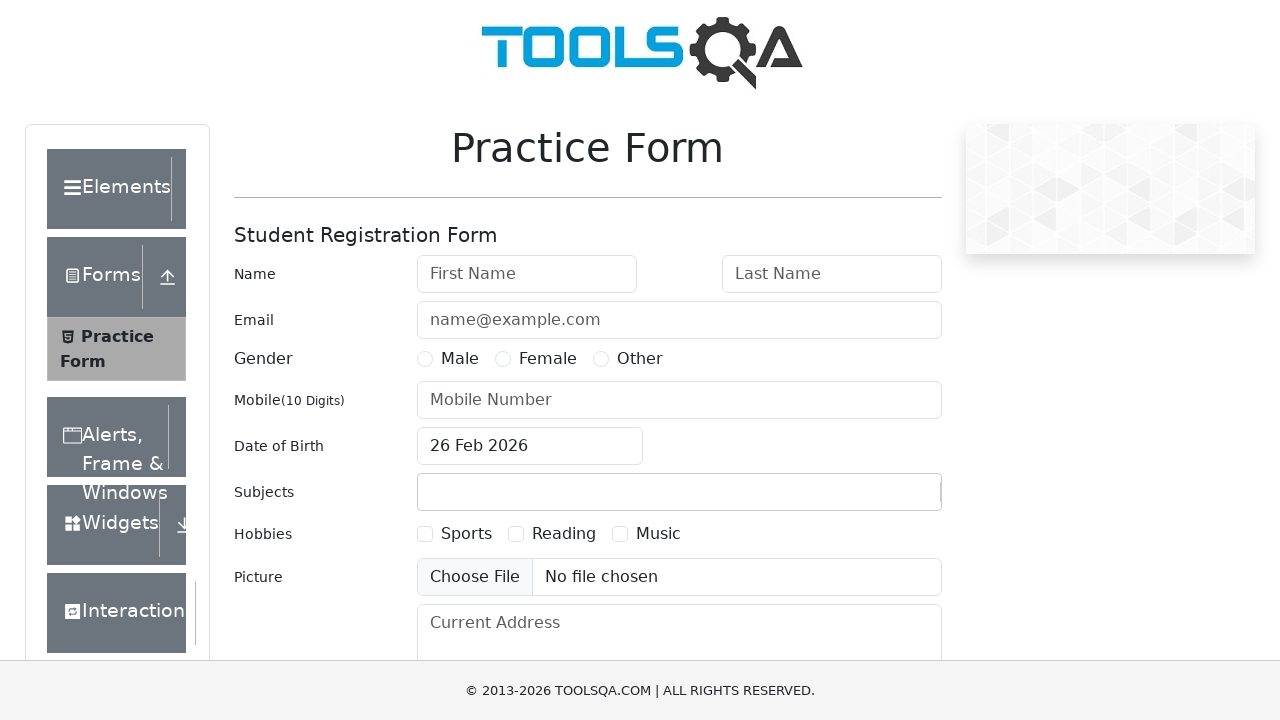

Located all radio button elements on the practice form
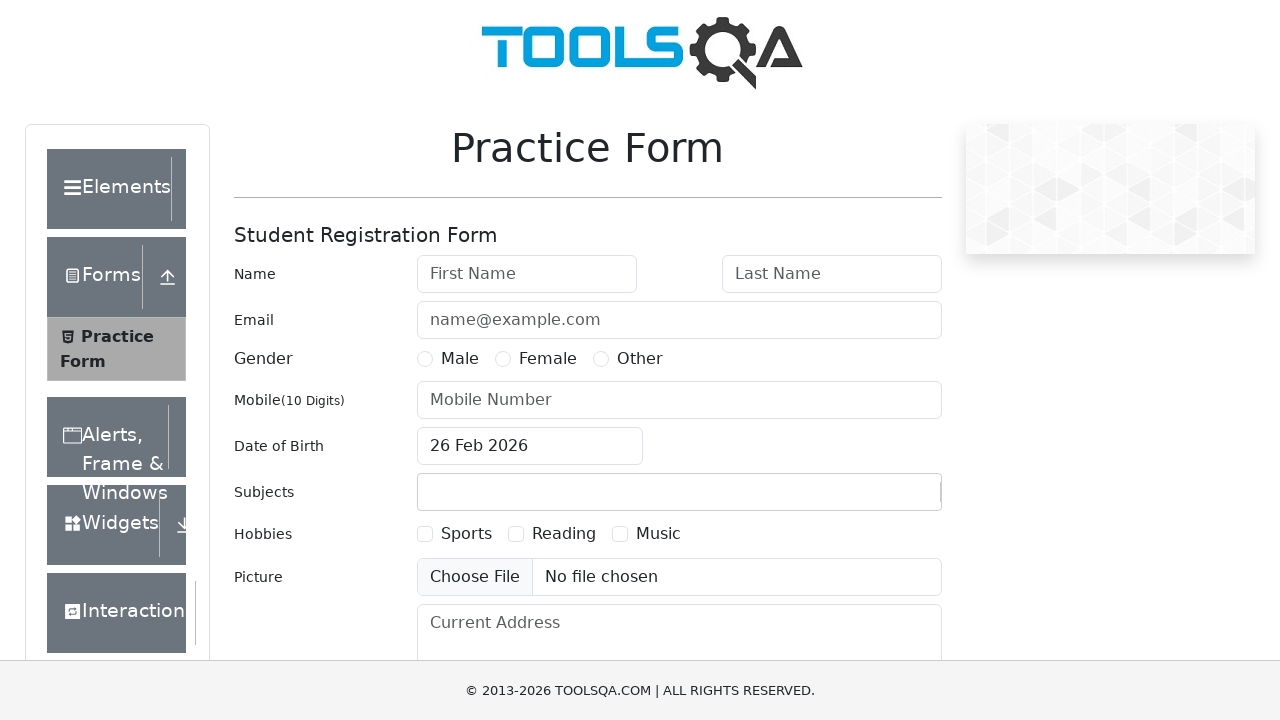

Clicked the second radio button (Female) at (548, 359) on xpath=//*[@type='radio']/following-sibling::* >> nth=1
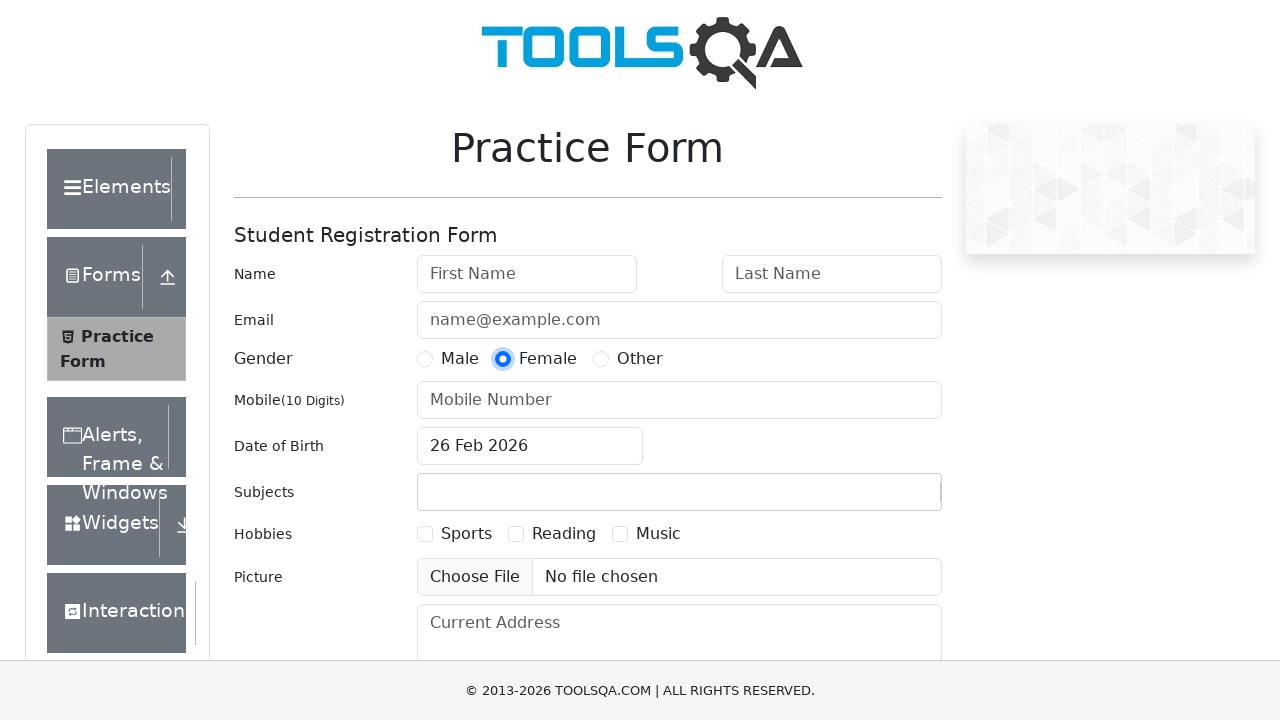

Located the Female radio button element
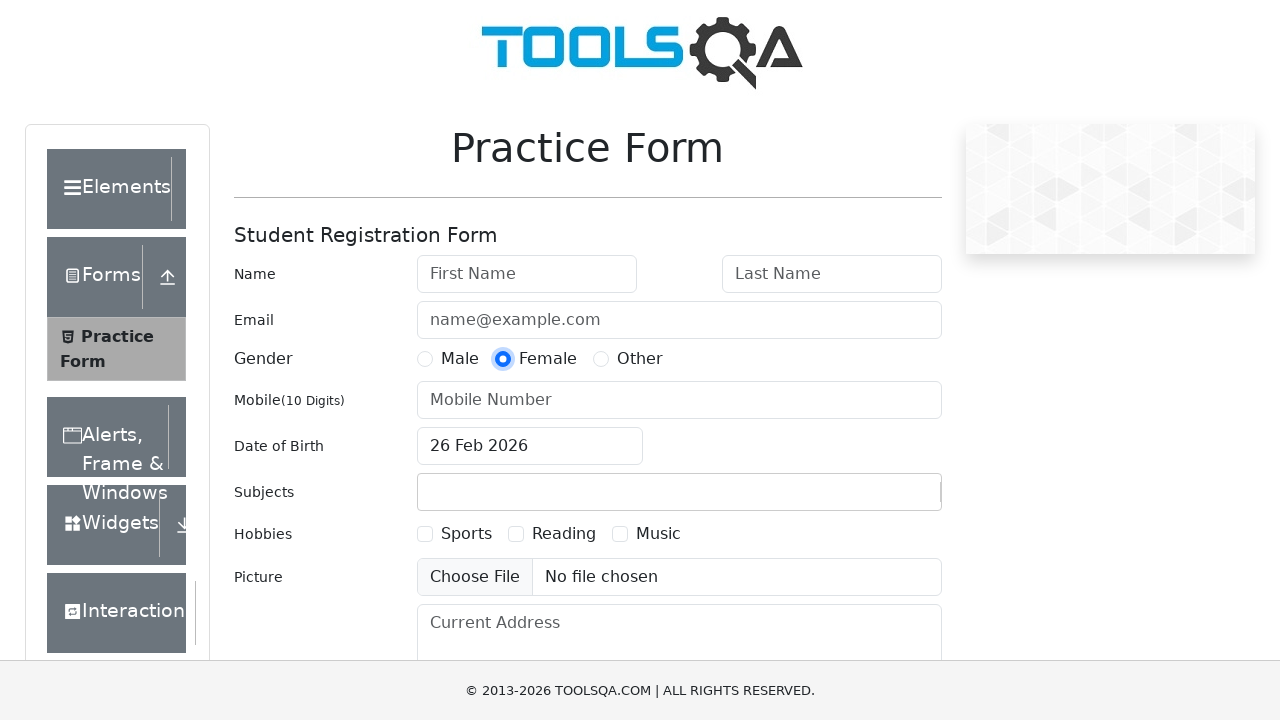

Verified that Female radio button is selected - test passed
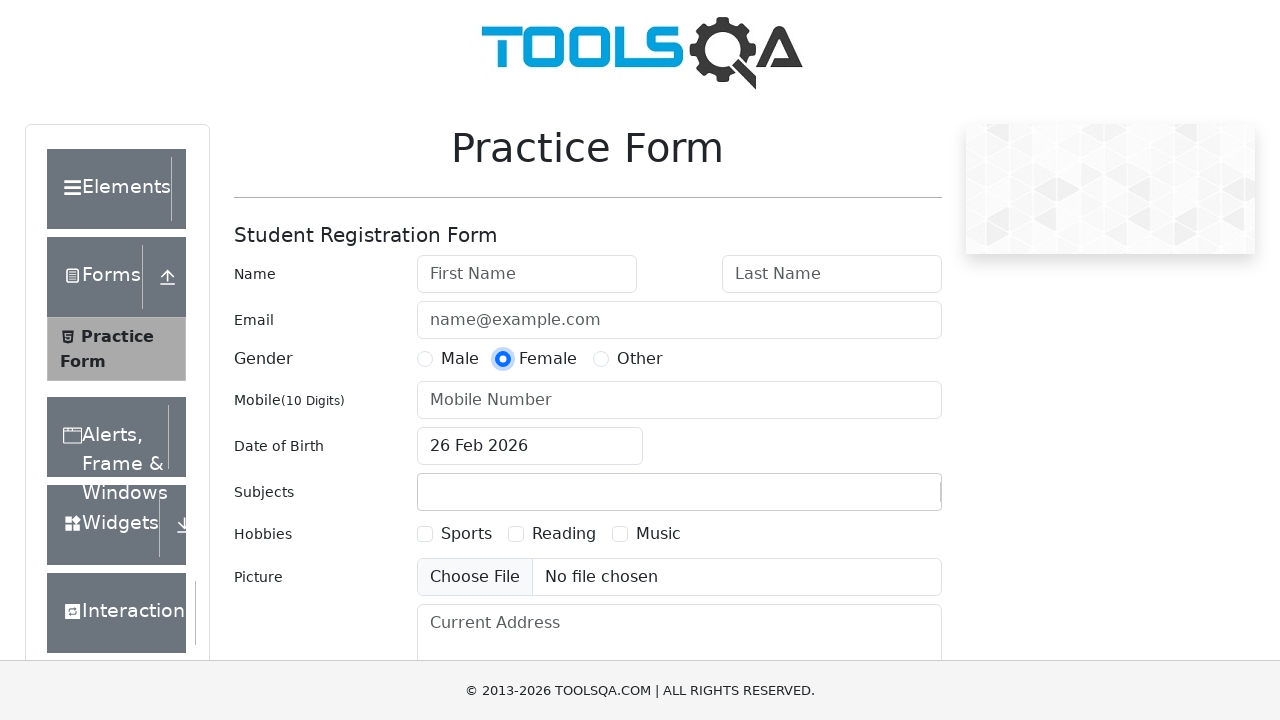

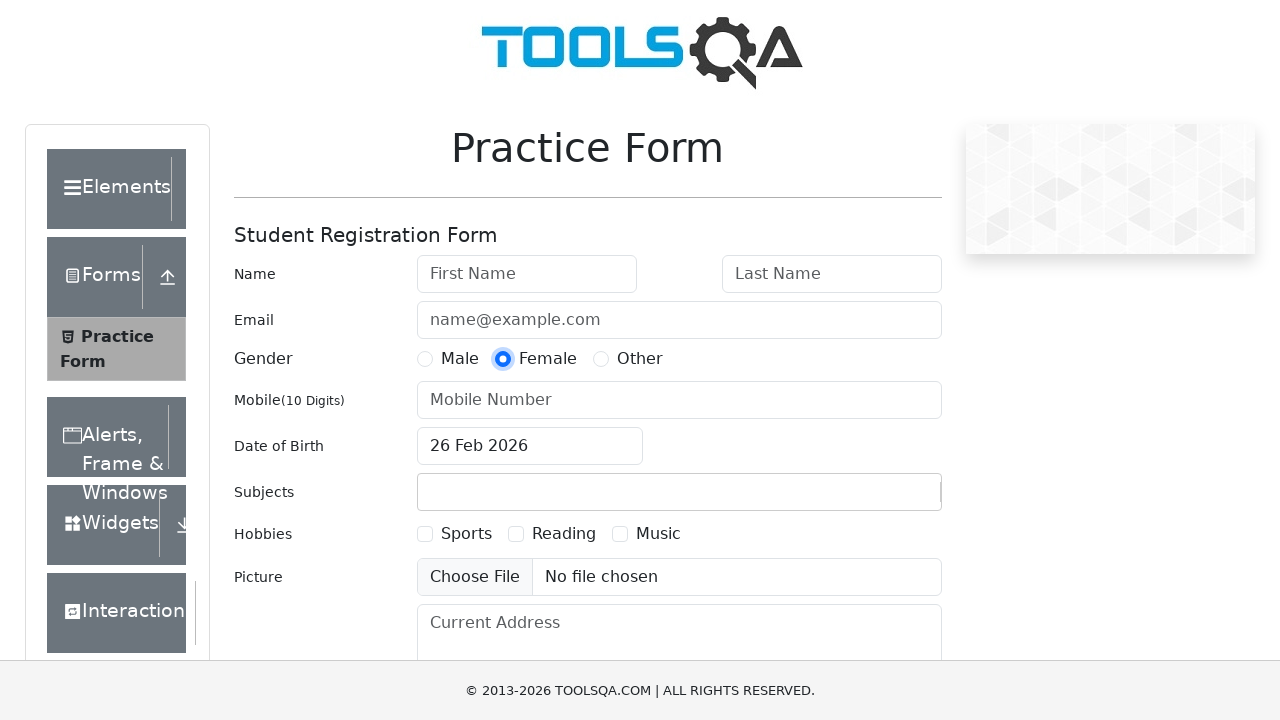